Tests dynamic controls functionality by navigating to the Dynamic Controls page and clicking the Enable button to demonstrate fluent wait behavior

Starting URL: https://the-internet.herokuapp.com/

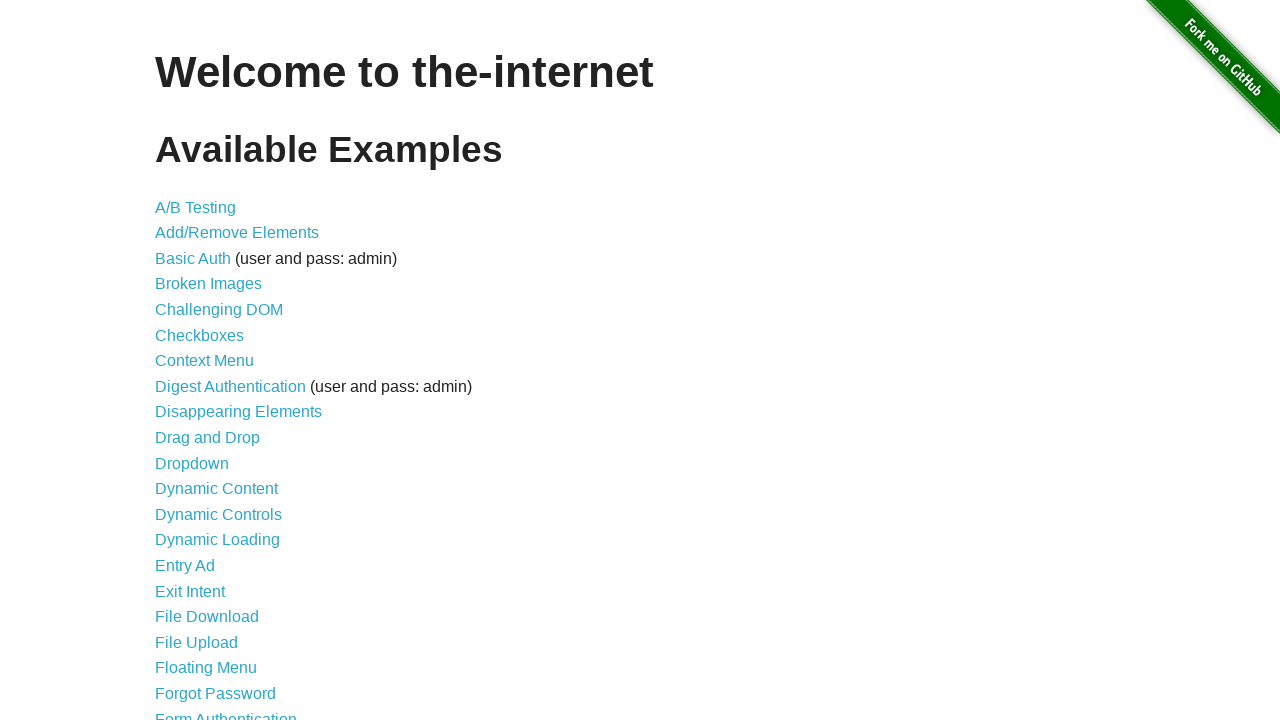

Clicked on 'Dynamic Controls' link at (218, 514) on a:text('Dynamic Controls')
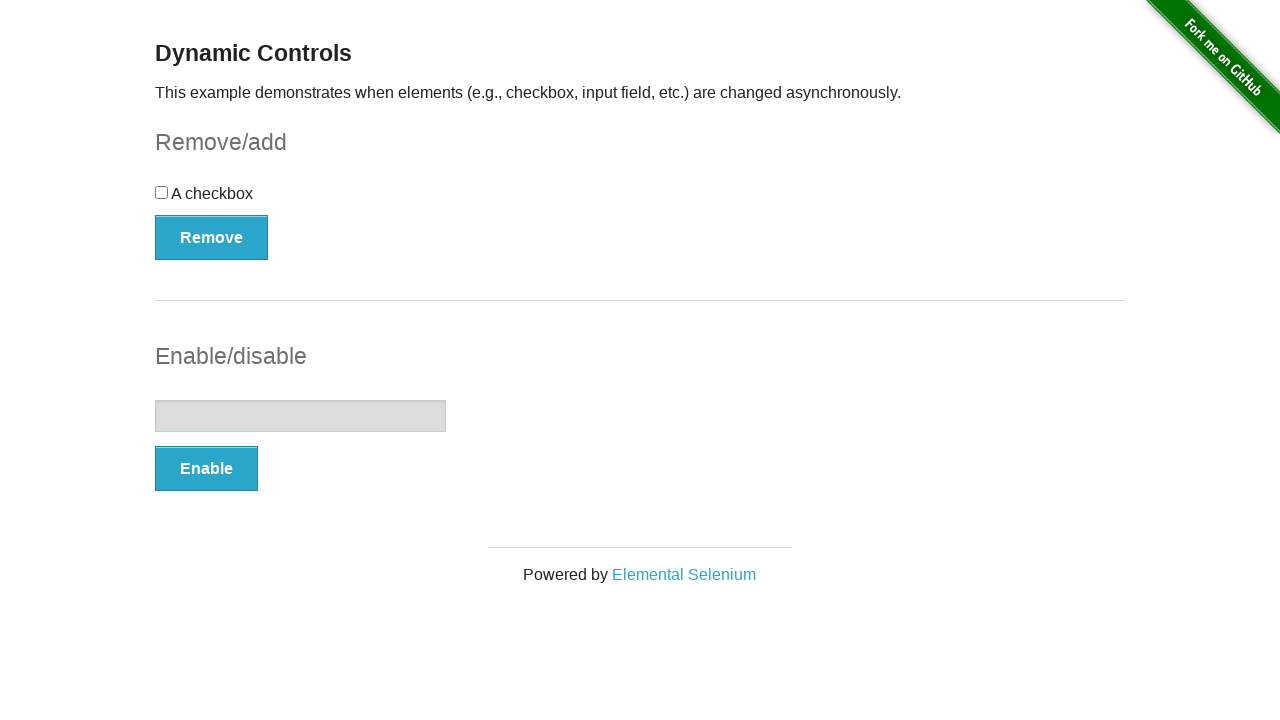

Enable button appeared on Dynamic Controls page
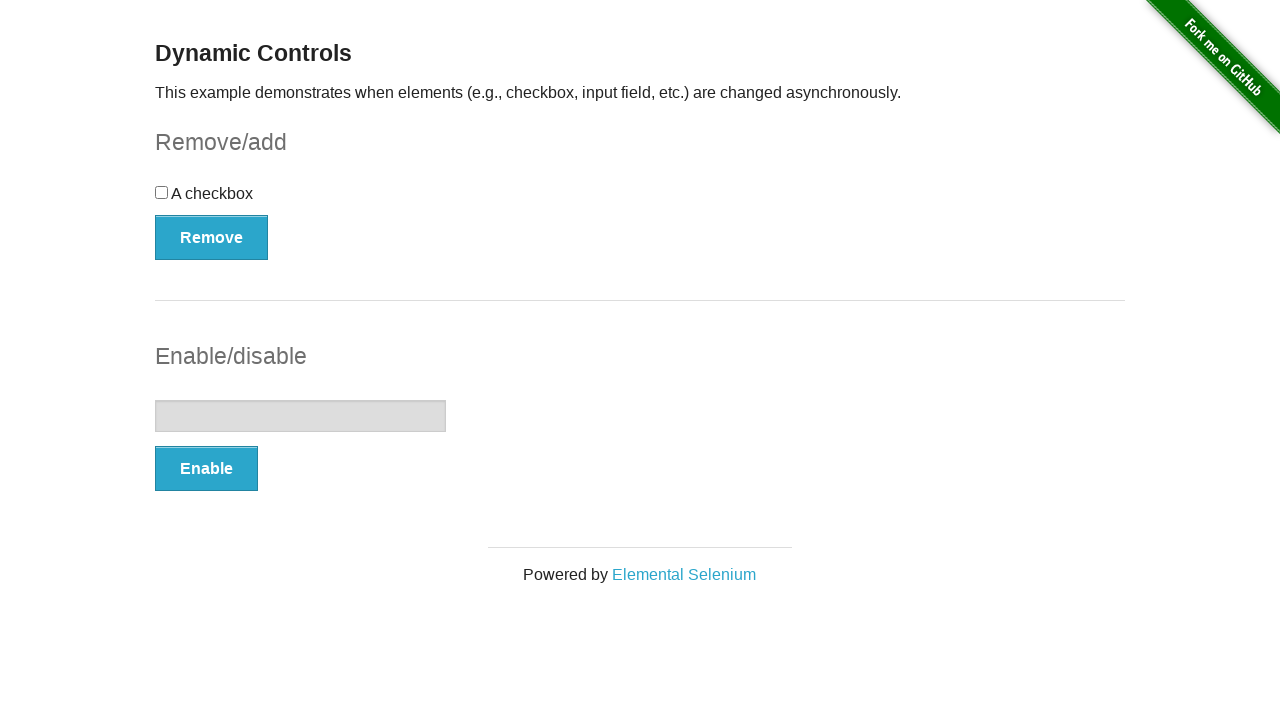

Clicked the Enable button to demonstrate fluent wait behavior at (206, 469) on xpath=//button[text()='Enable']
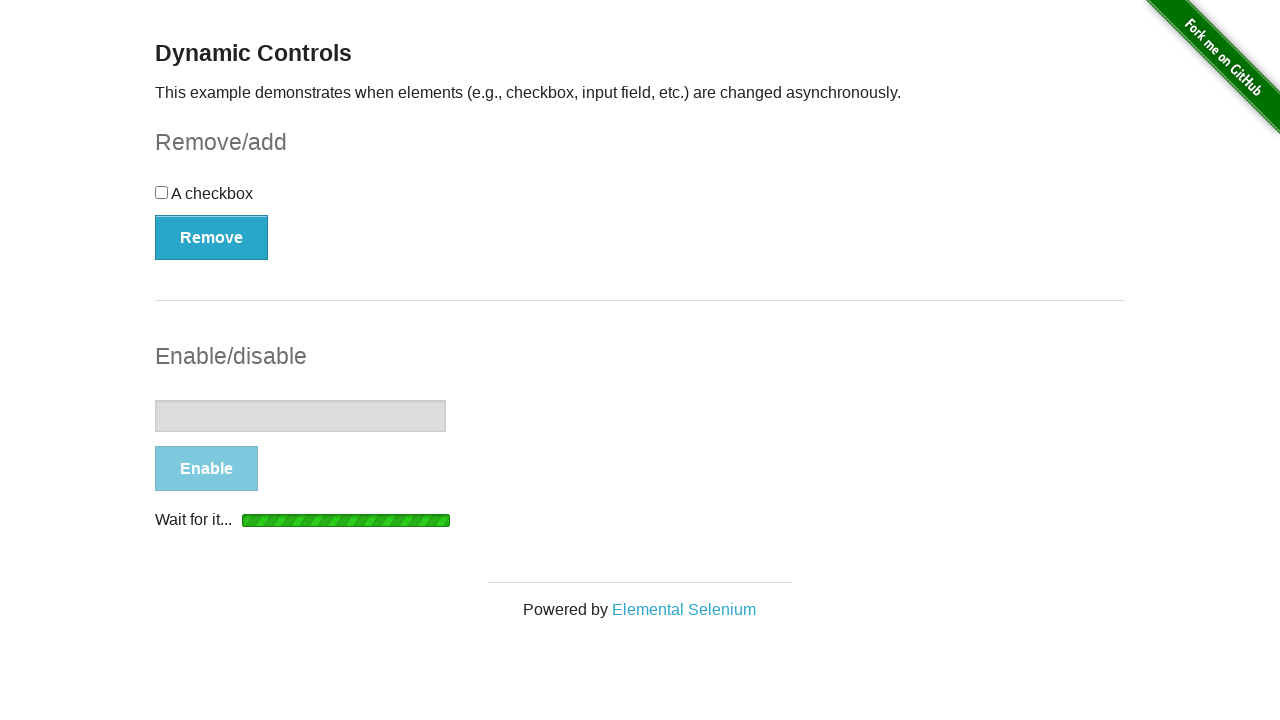

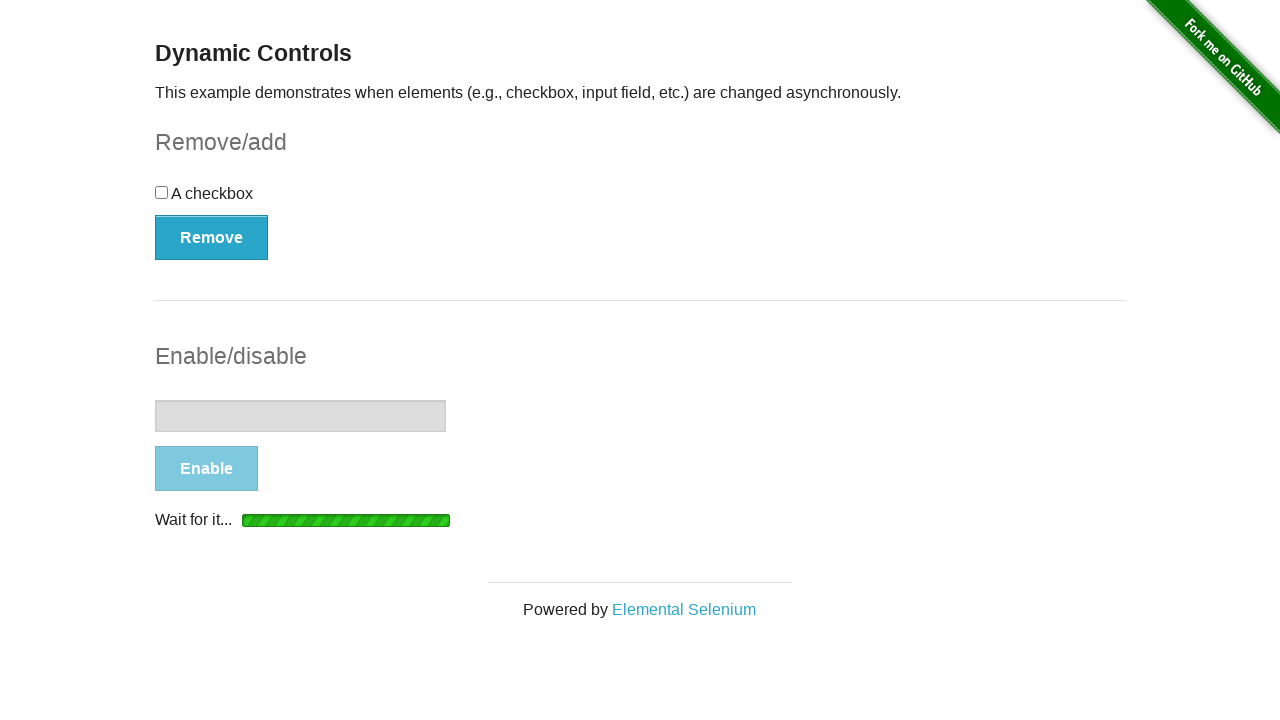